Tests dynamic loading Example 2 by clicking the Start button and verifying that "Hello World!" text appears after loading completes.

Starting URL: https://the-internet.herokuapp.com/dynamic_loading/2

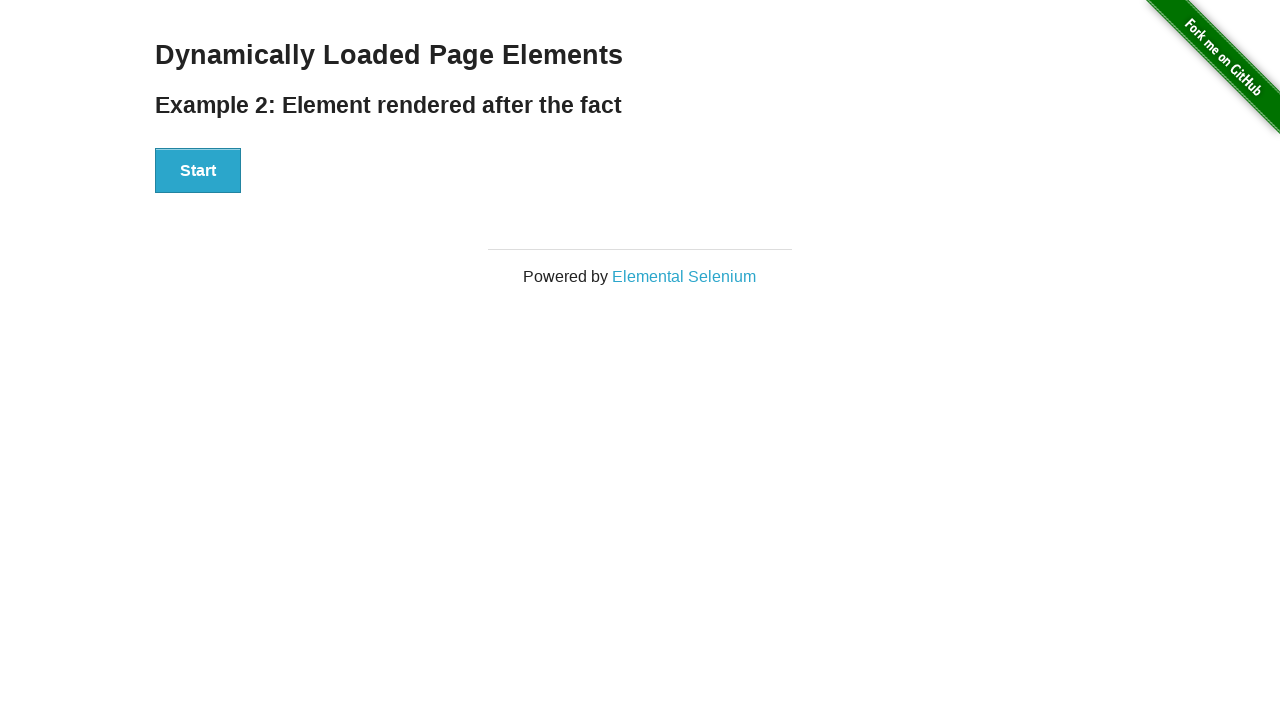

Clicked the Start button to initiate dynamic loading at (198, 171) on button:has-text('Start')
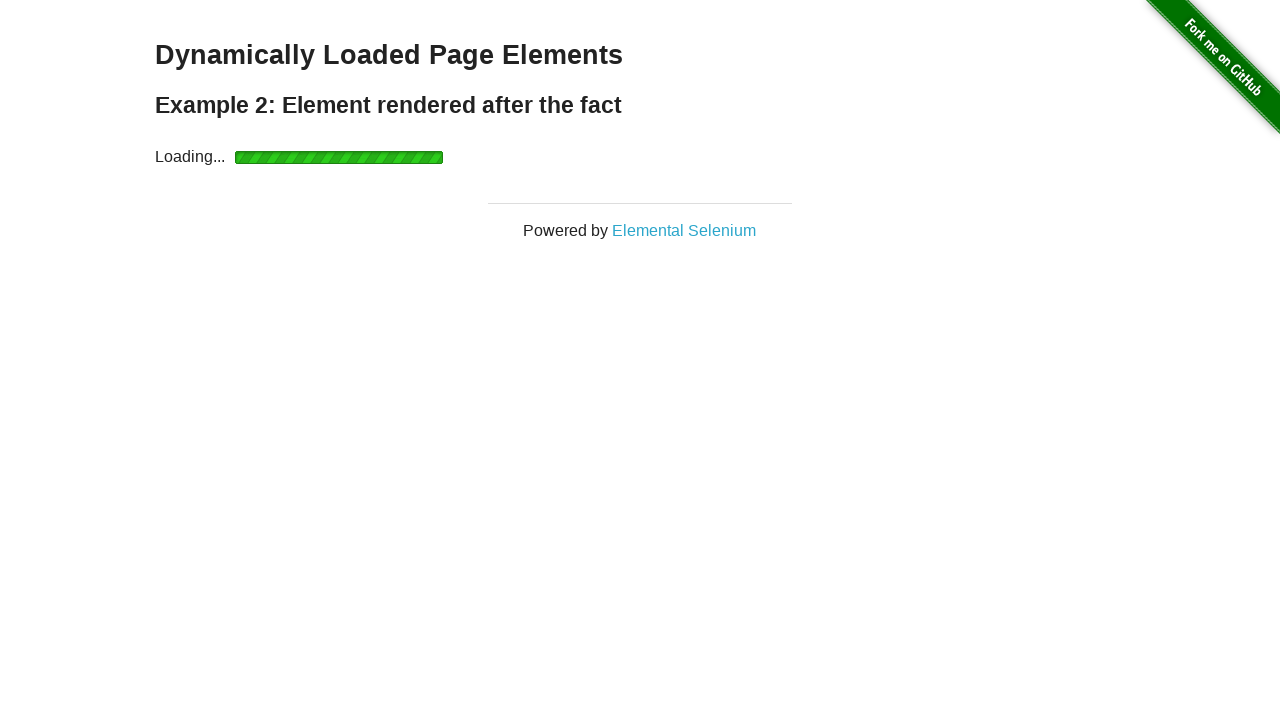

Waited for loading to complete and finish element to appear
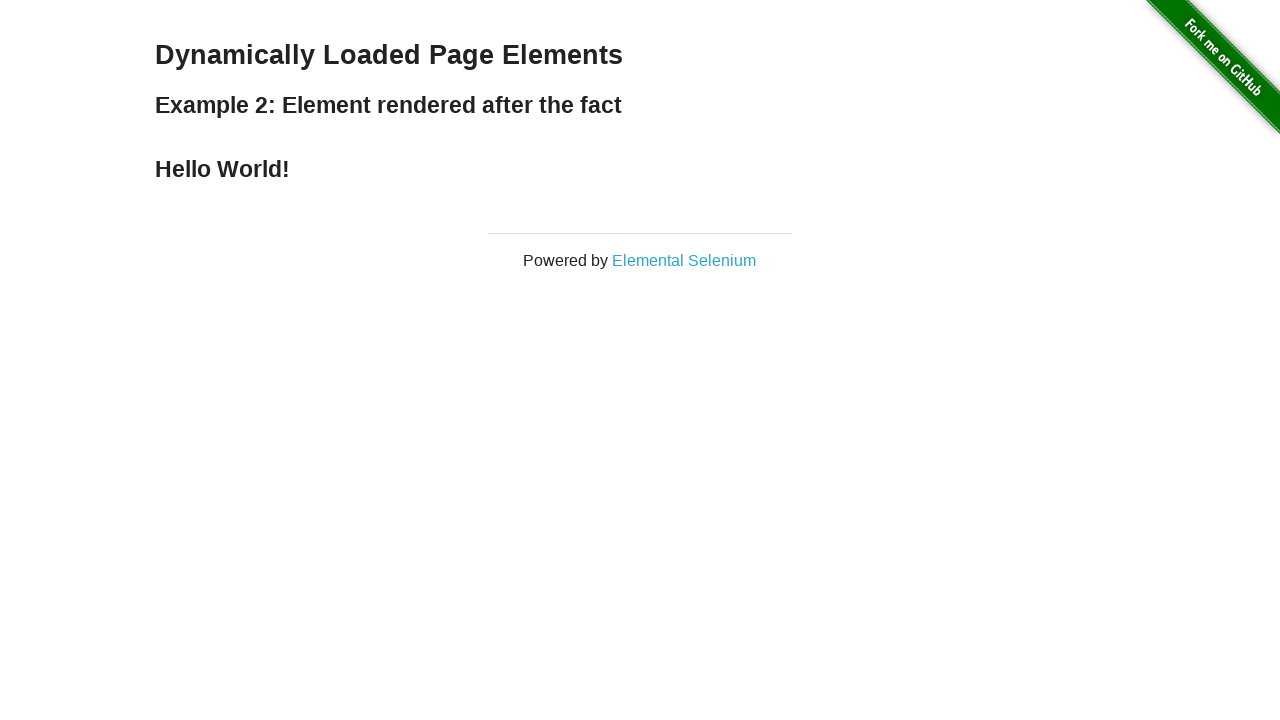

Retrieved the result text from the finish element
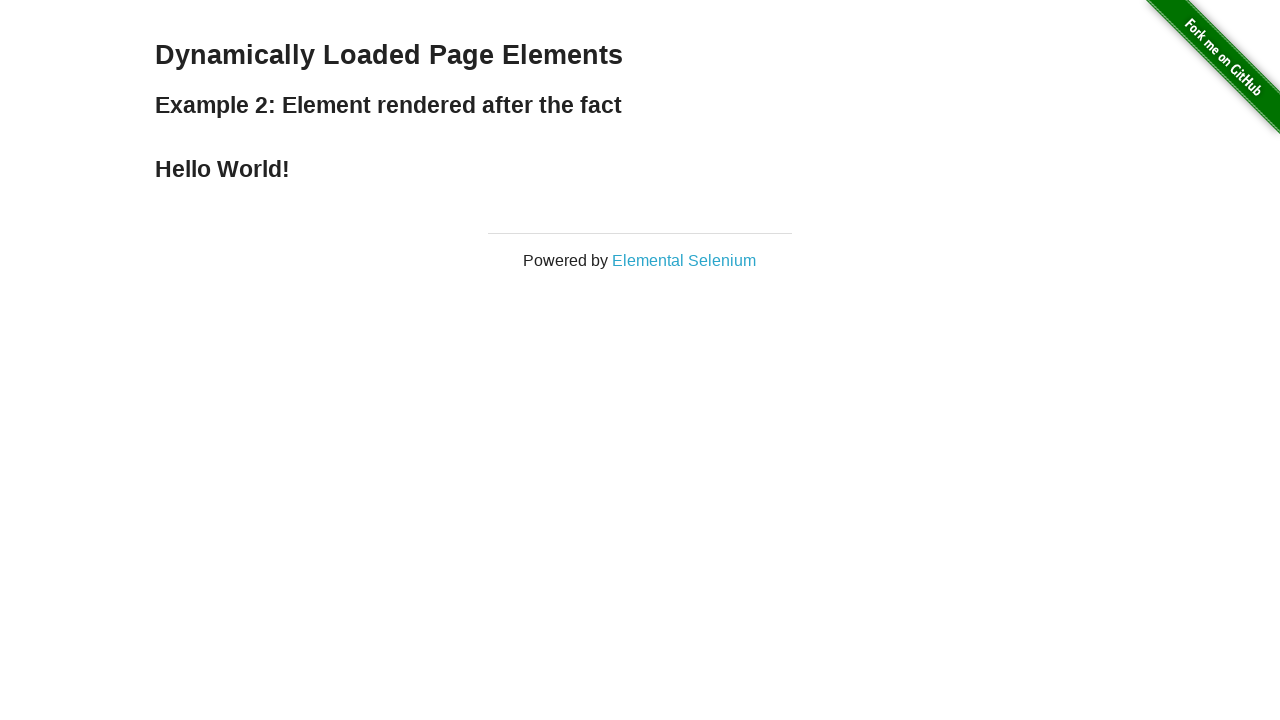

Verified that 'Hello World!' text appears after loading completes
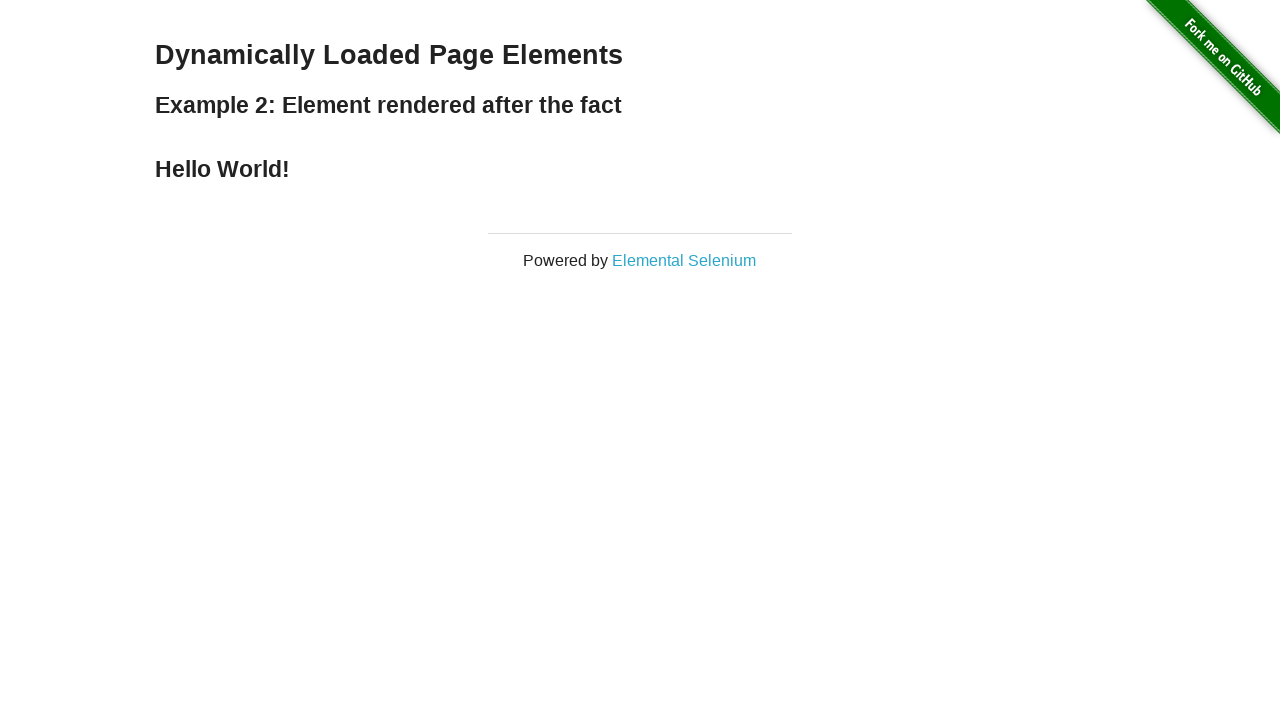

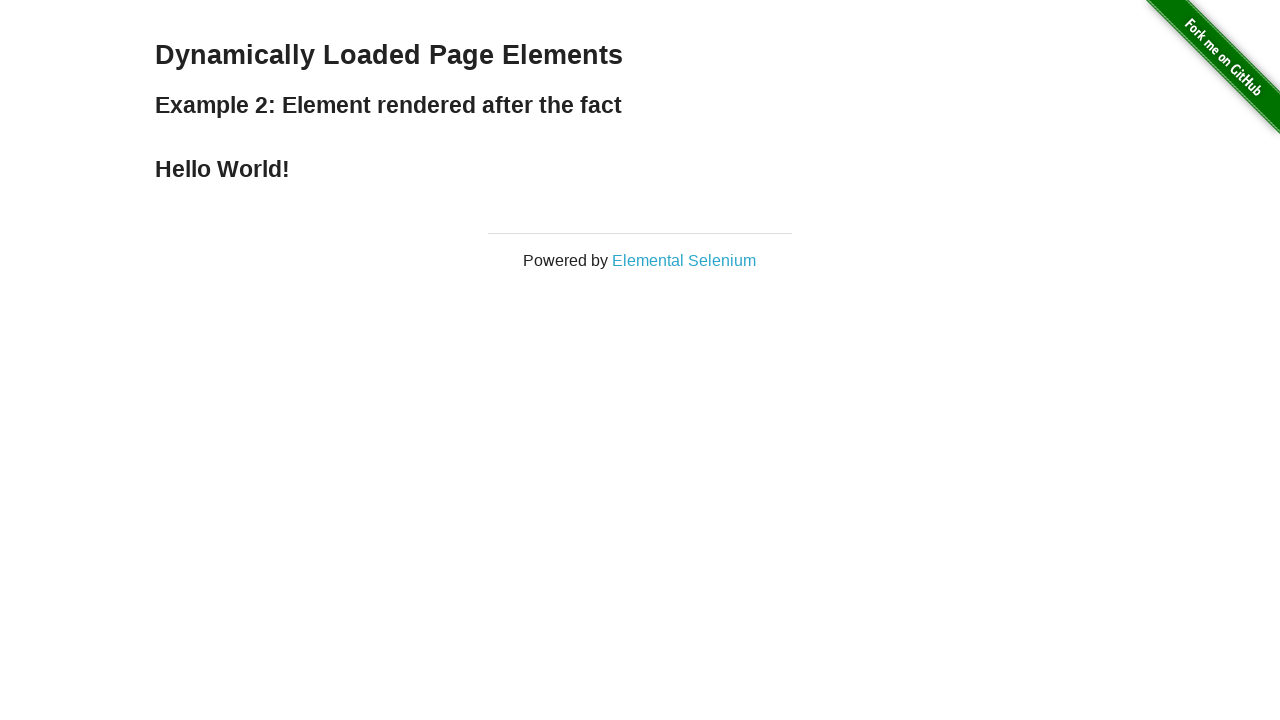